Navigates to DemoQA homepage and verifies that the five main category cards (Elements, Forms, Alerts/Frame/Windows, Widgets, Interactions) are displayed with correct text

Starting URL: https://demoqa.com/

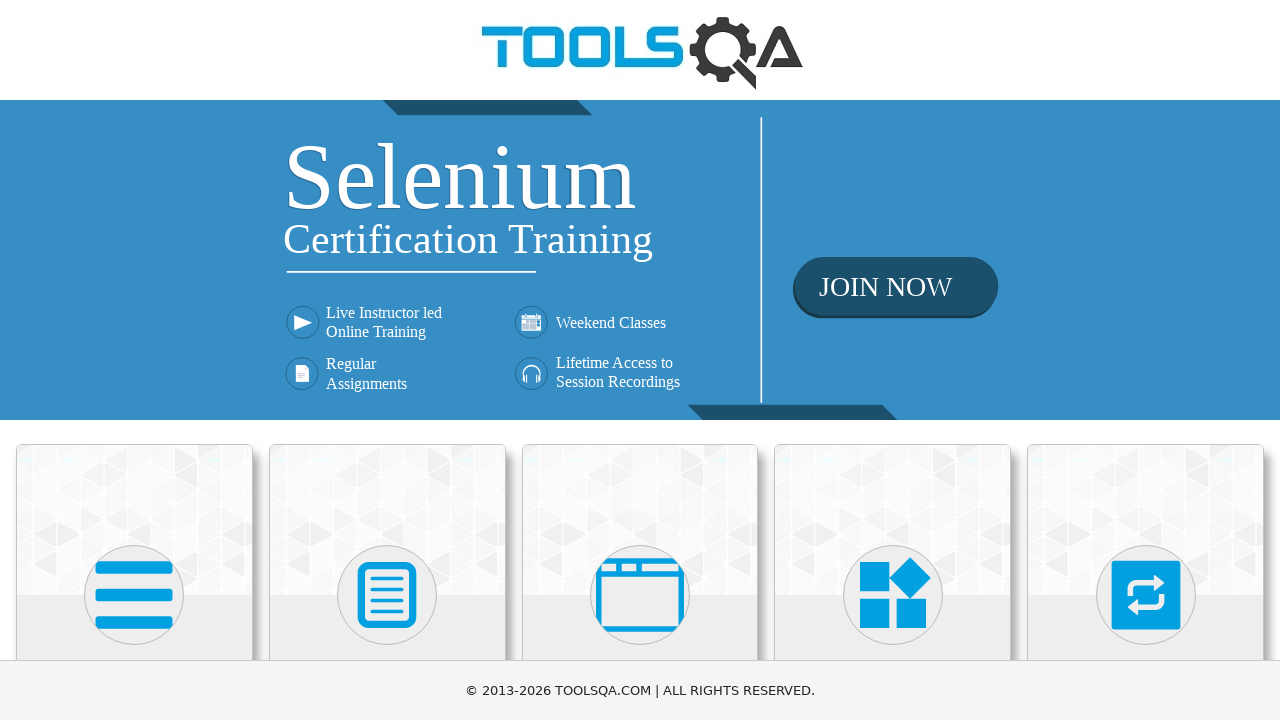

Navigated to DemoQA homepage
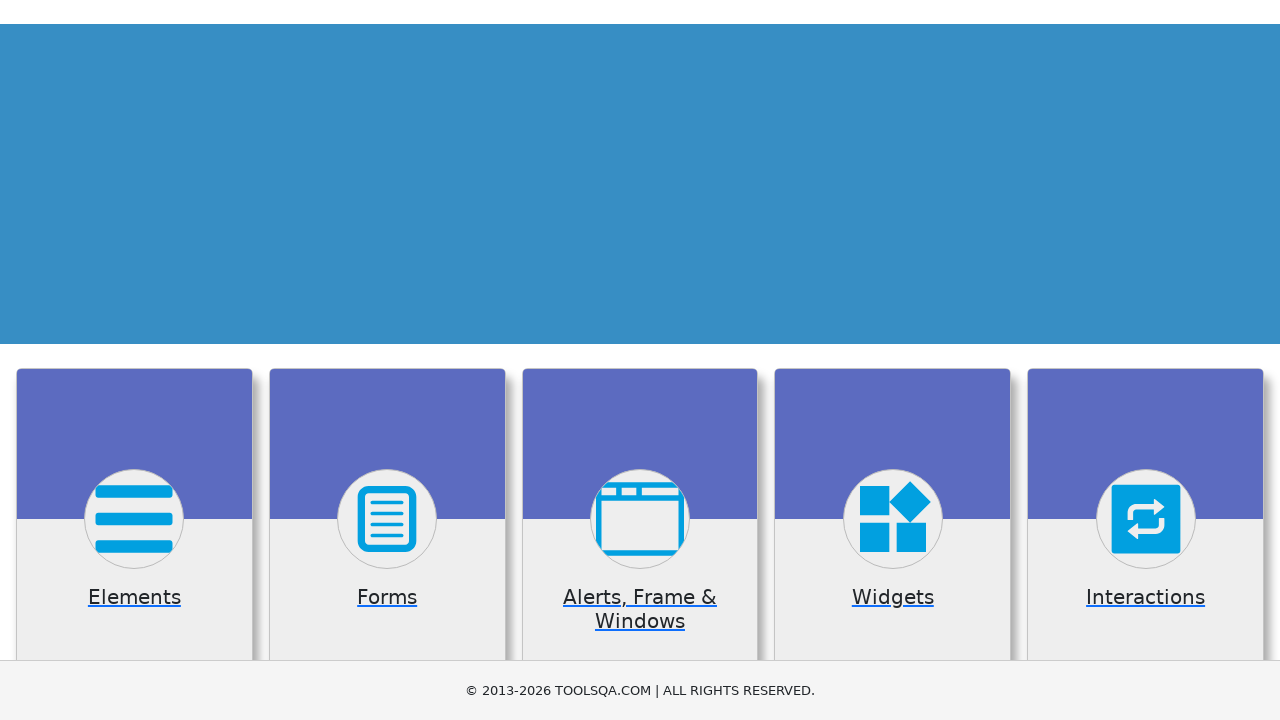

Main category cards loaded on page
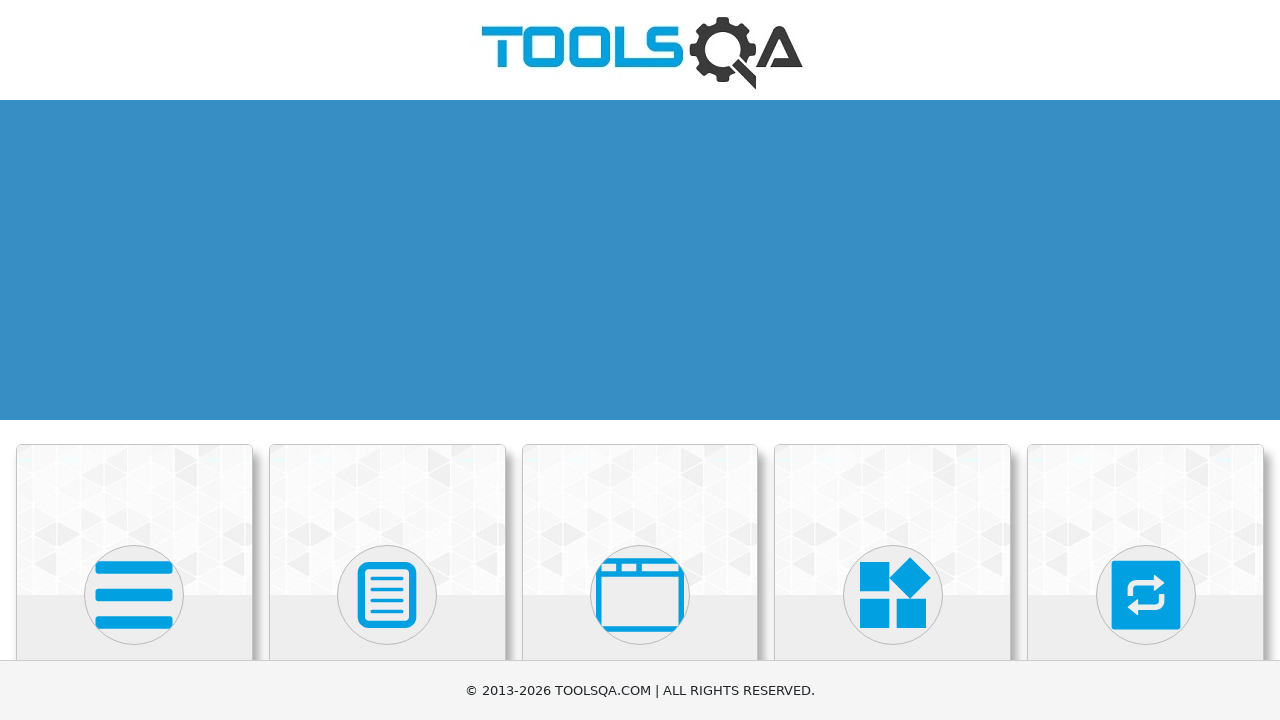

Located first category card (Elements)
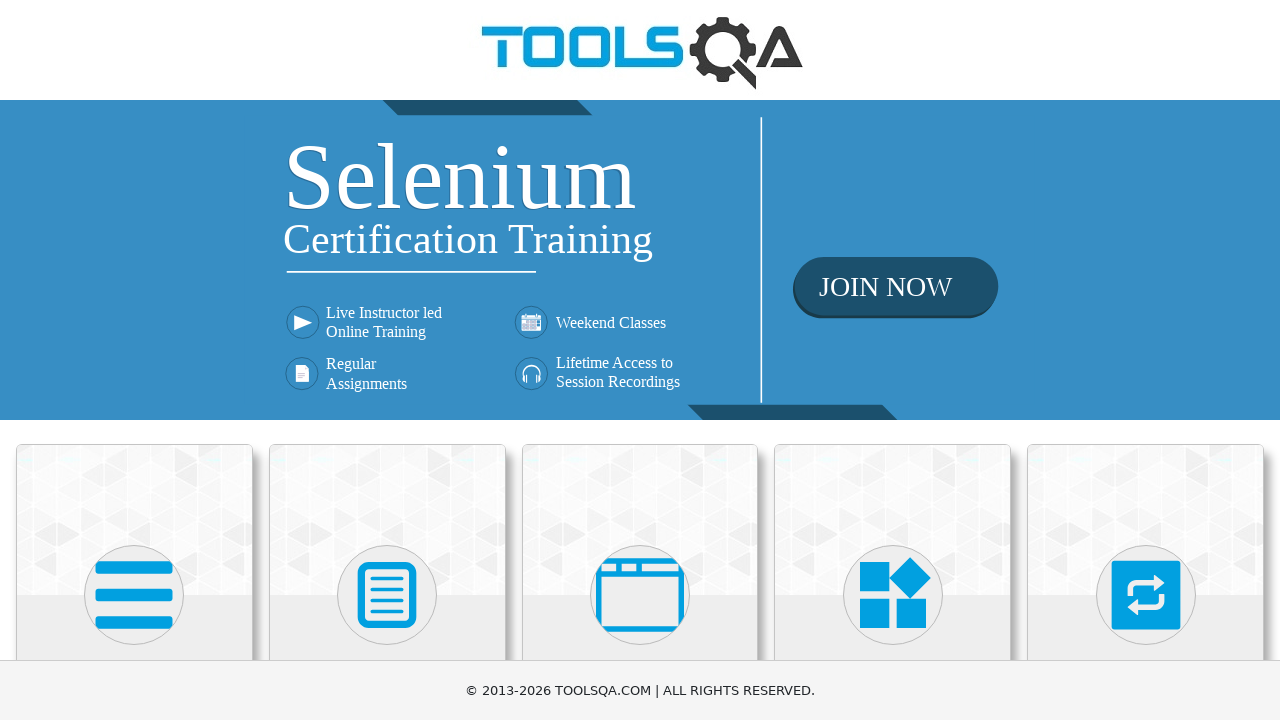

Located second category card (Forms)
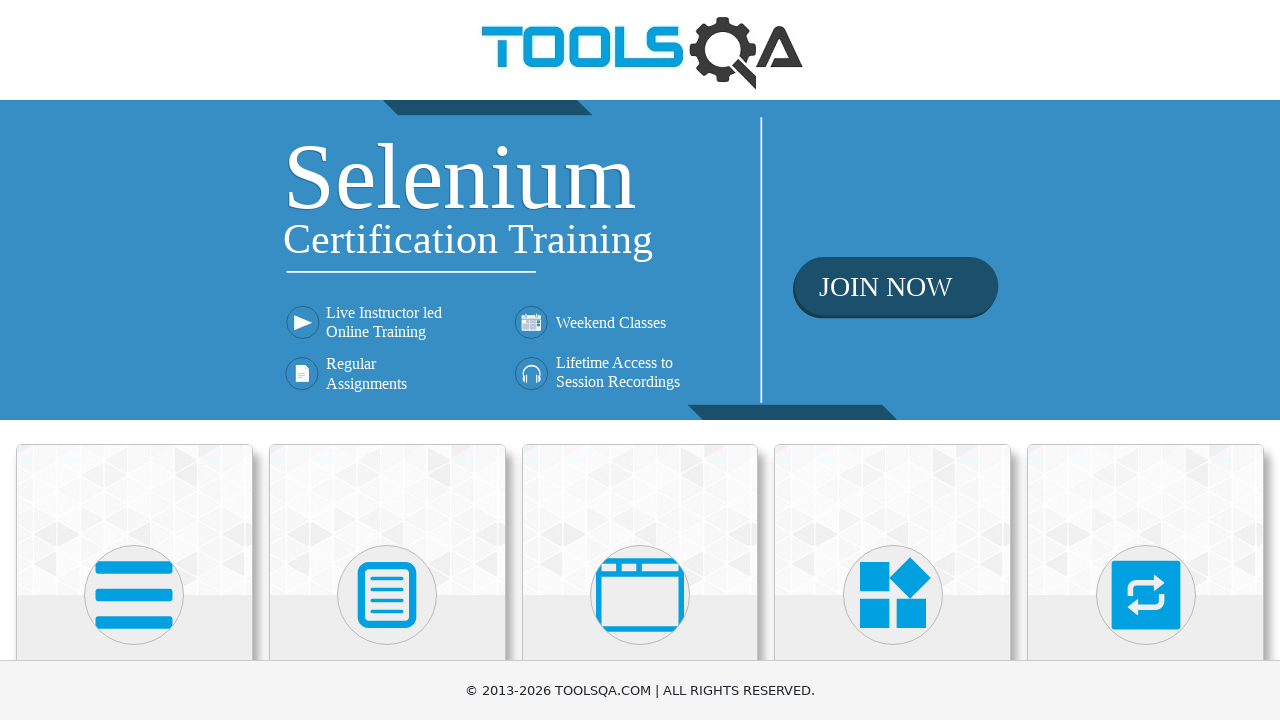

Located third category card (Alerts/Frame/Windows)
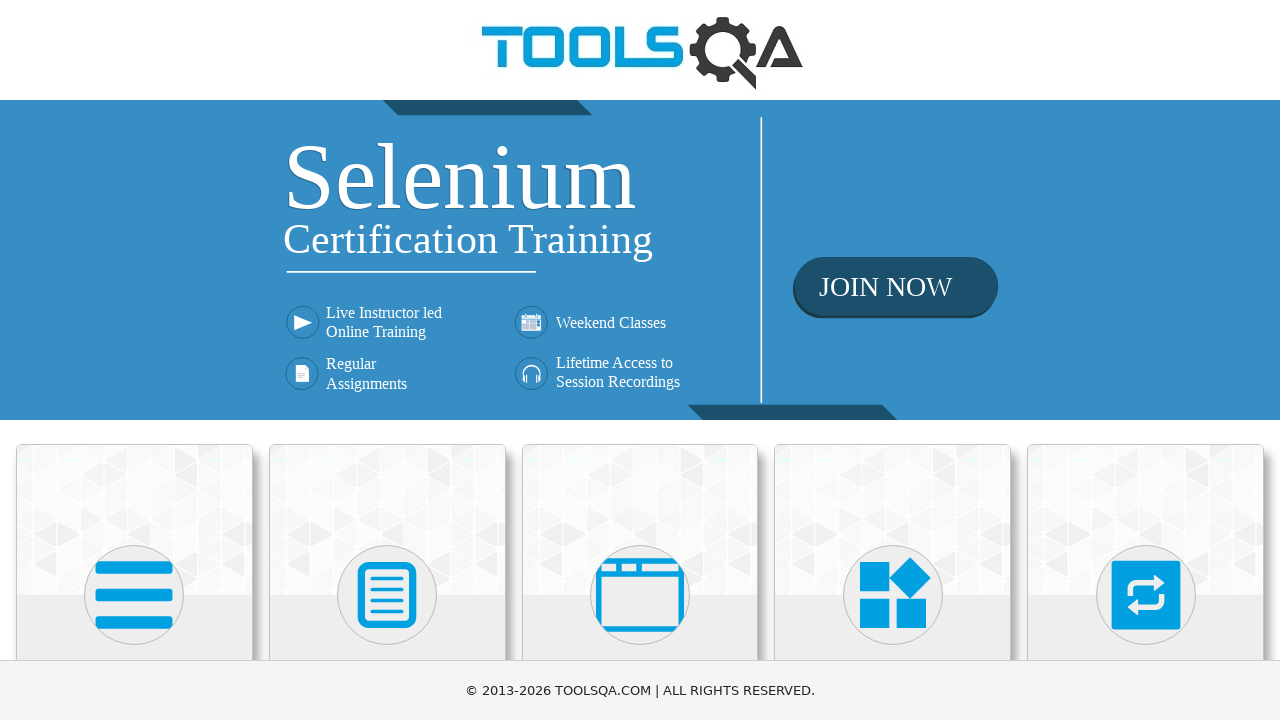

Located fourth category card (Widgets)
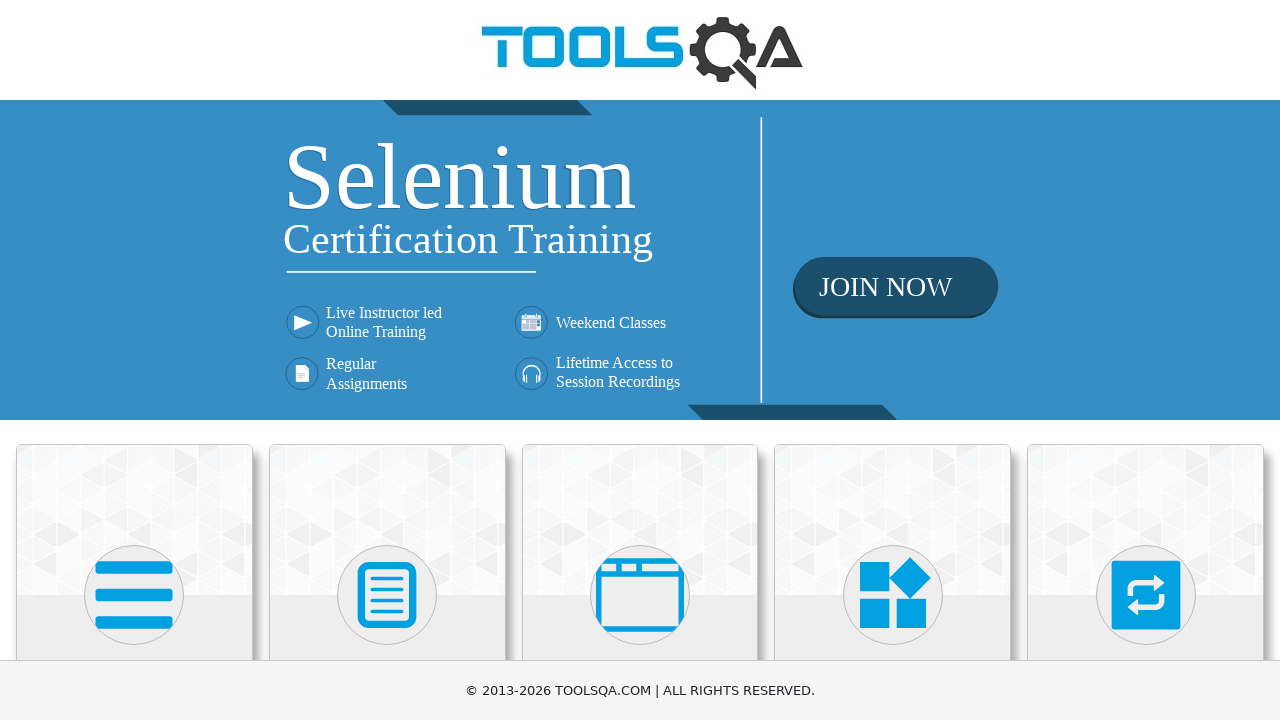

Located fifth category card (Interactions)
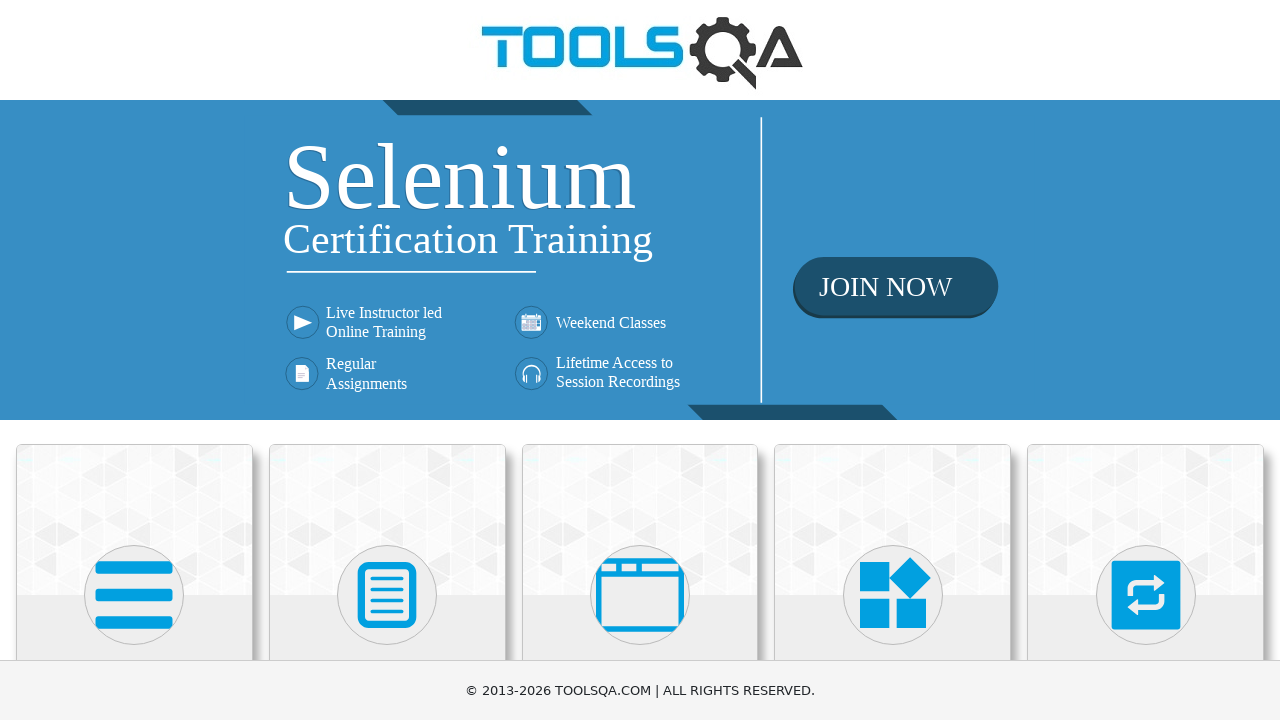

Verified first category card is visible
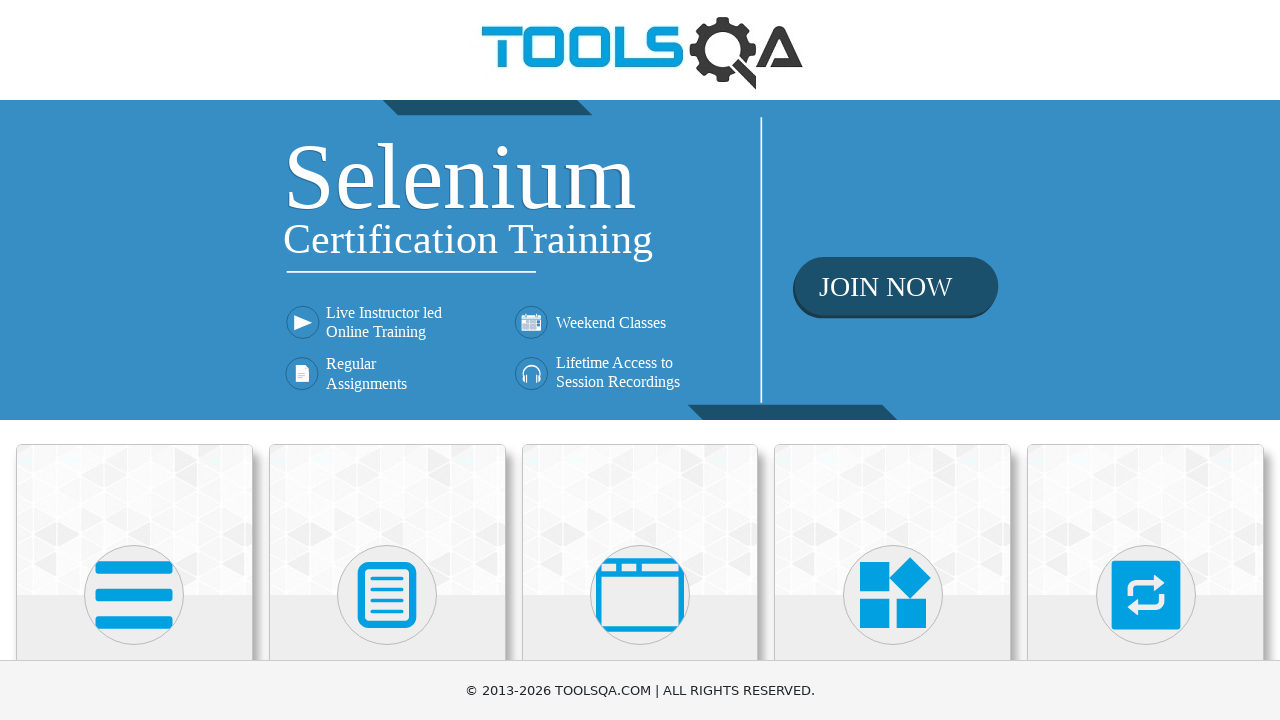

Verified second category card is visible
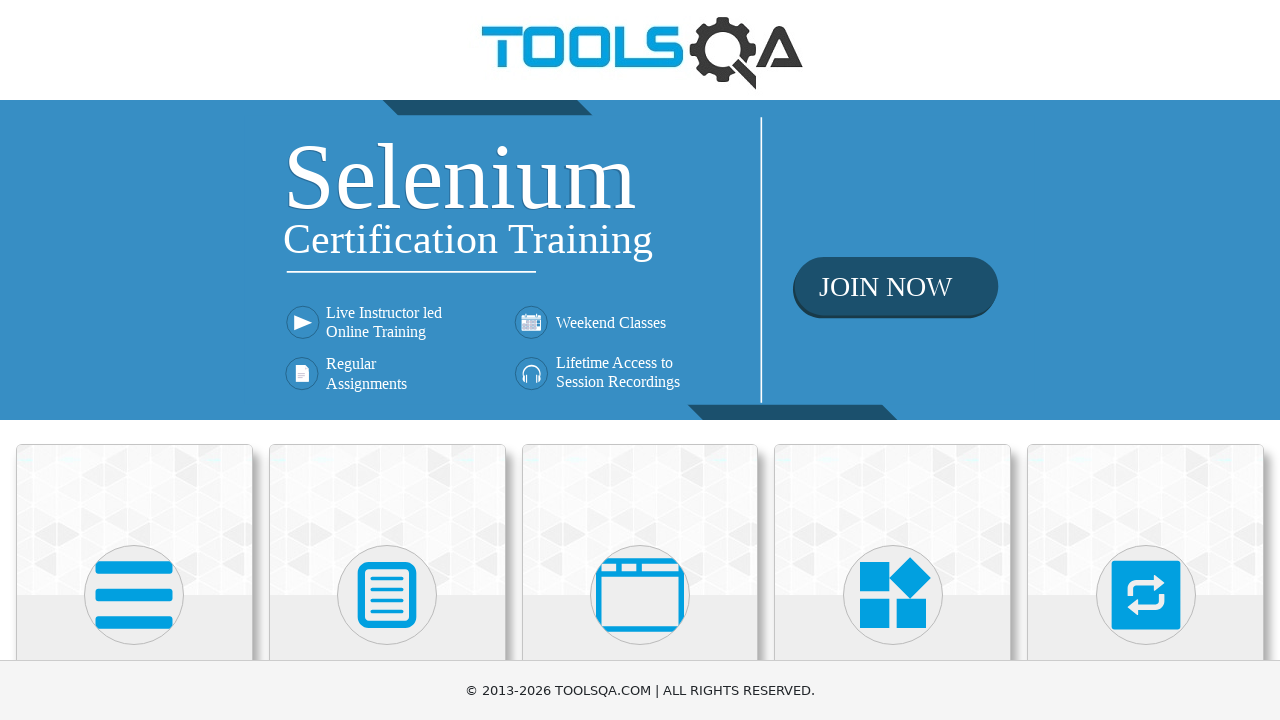

Verified third category card is visible
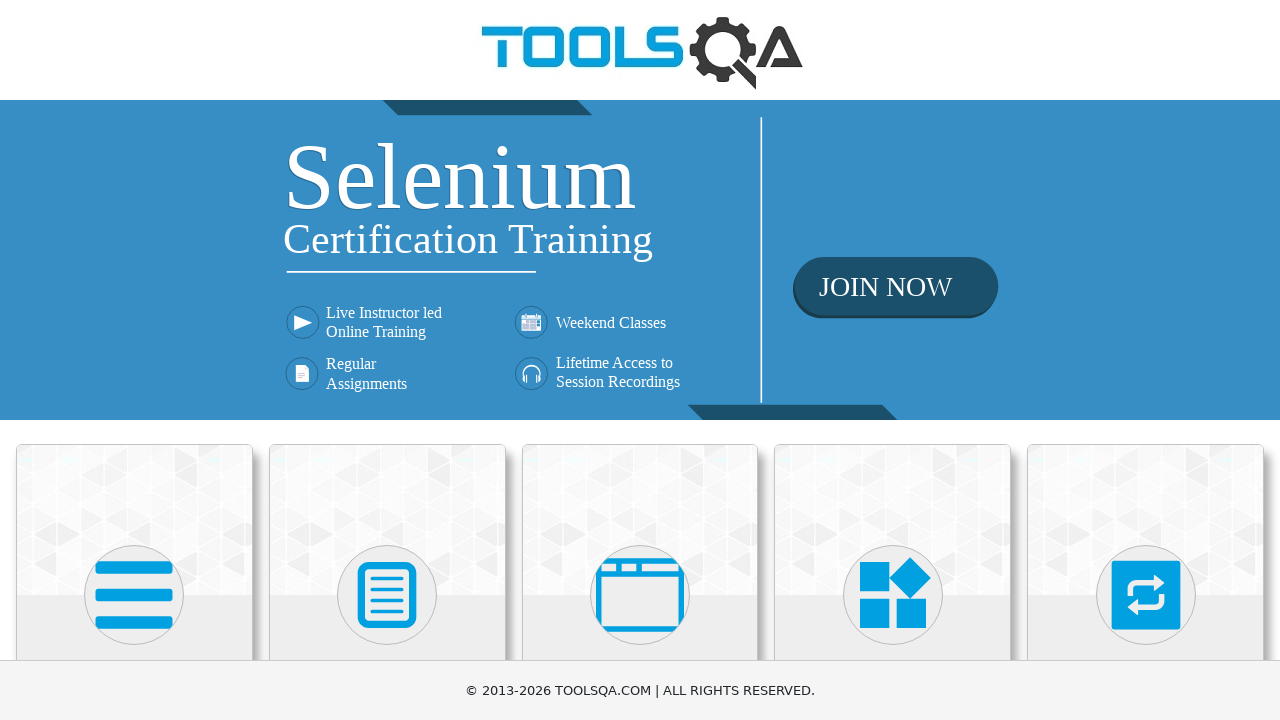

Verified fourth category card is visible
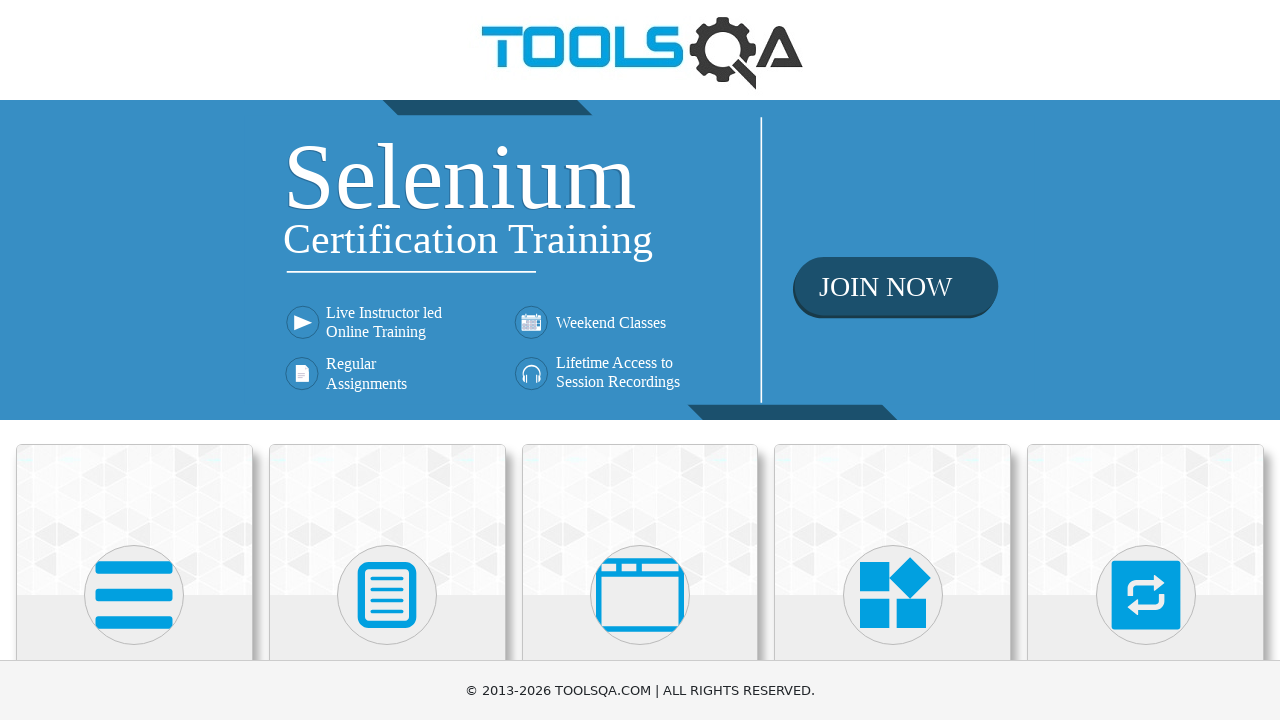

Verified fifth category card is visible
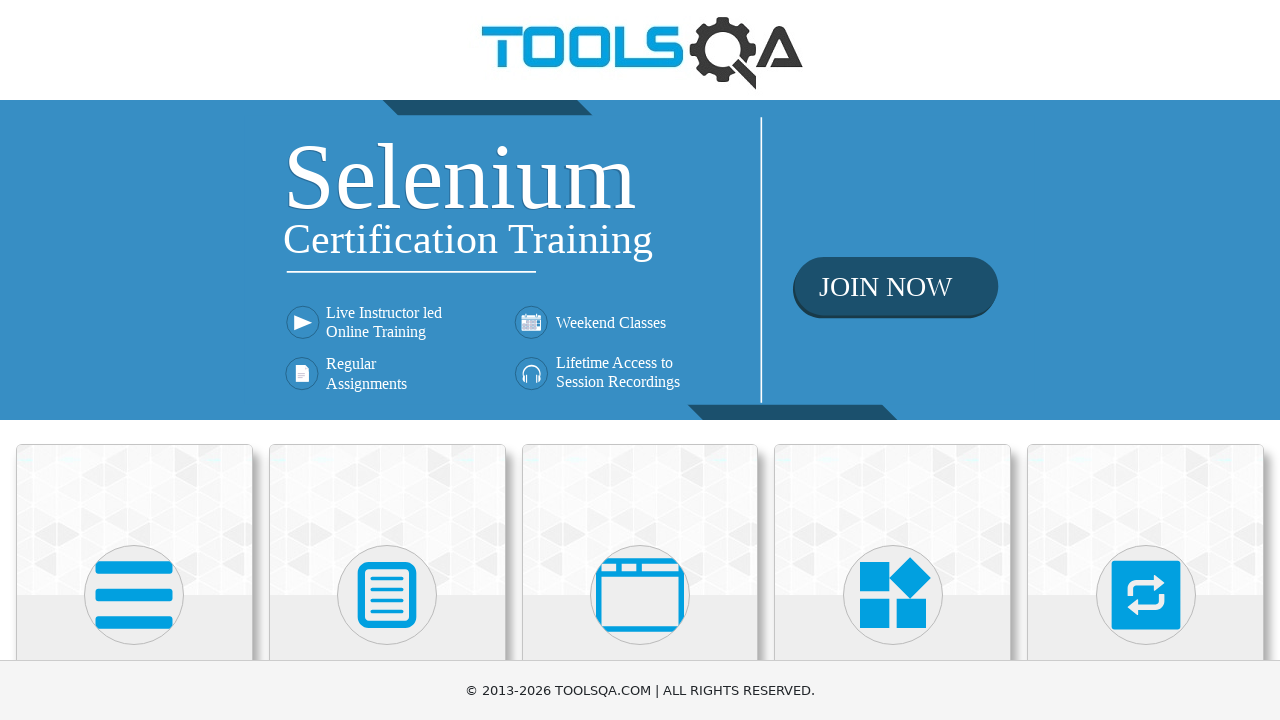

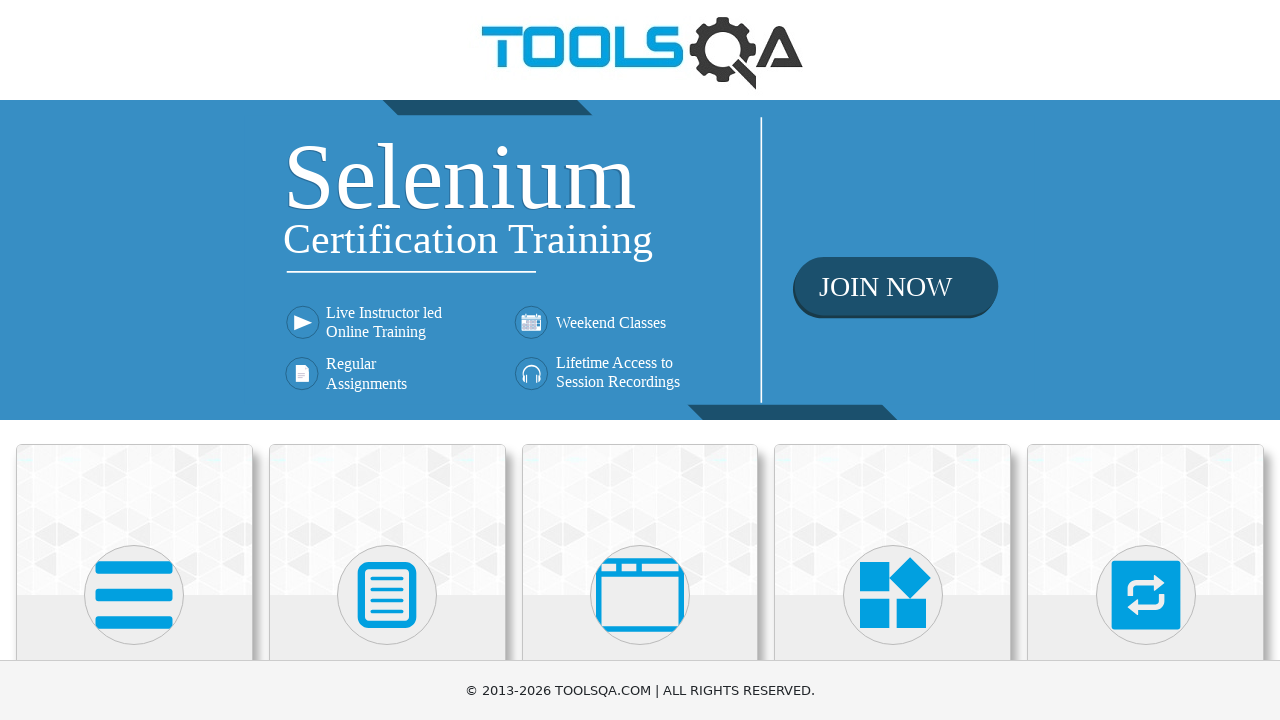